Tests download functionality by switching to an iframe and clicking a download link

Starting URL: https://www.w3schools.com/tags/tryit.asp?filename=tryhtml5_a_download

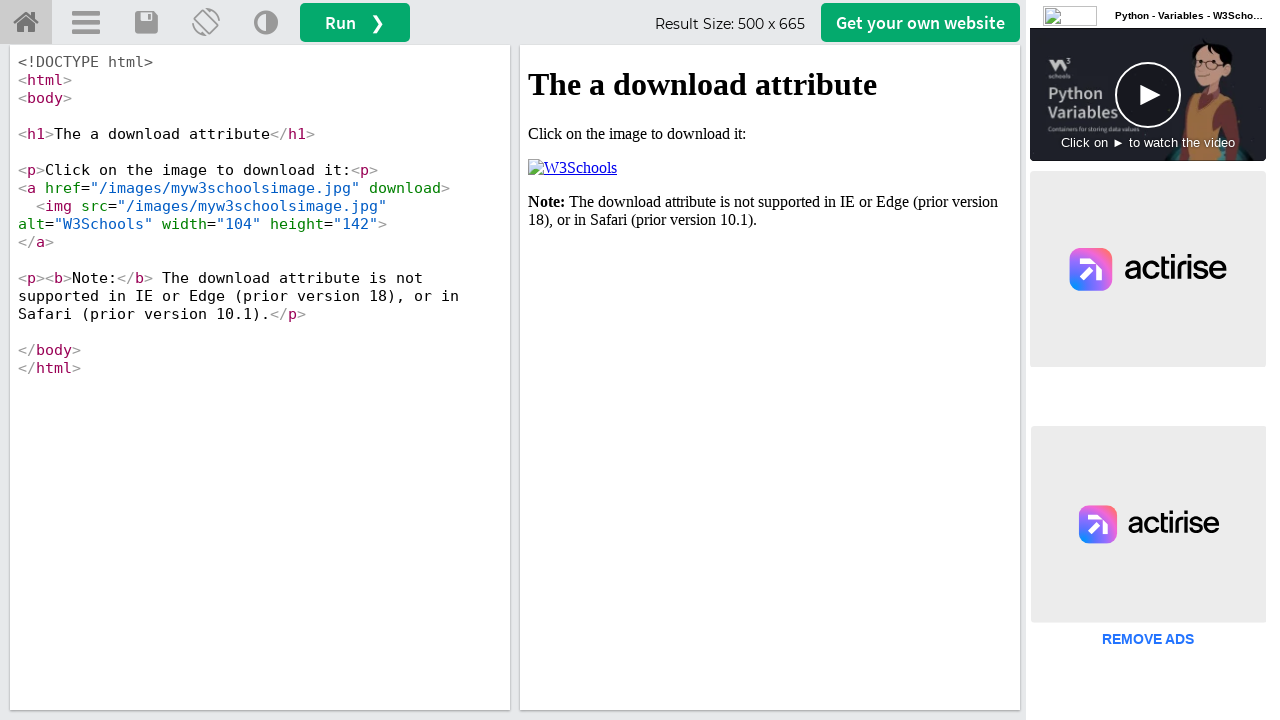

Located iframe with id 'iframeResult'
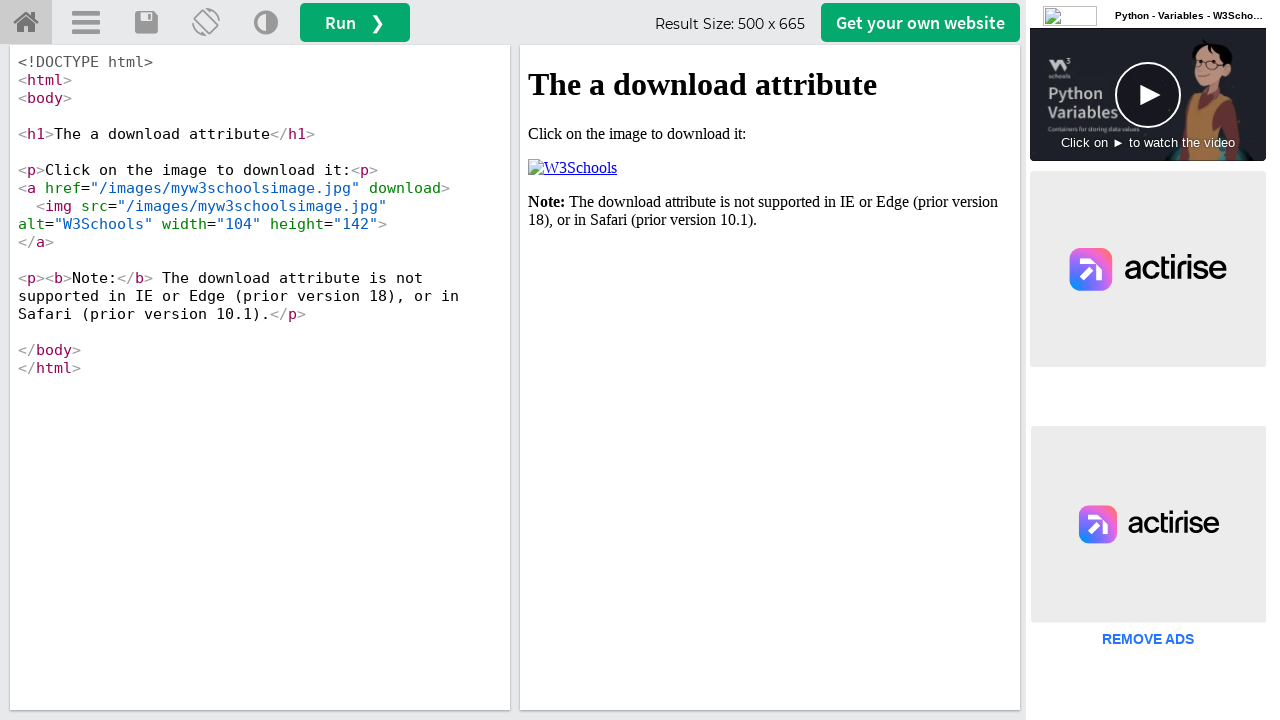

Clicked download link in iframe at (572, 168) on #iframeResult >> nth=0 >> internal:control=enter-frame >> xpath=/html/body/p[2]/
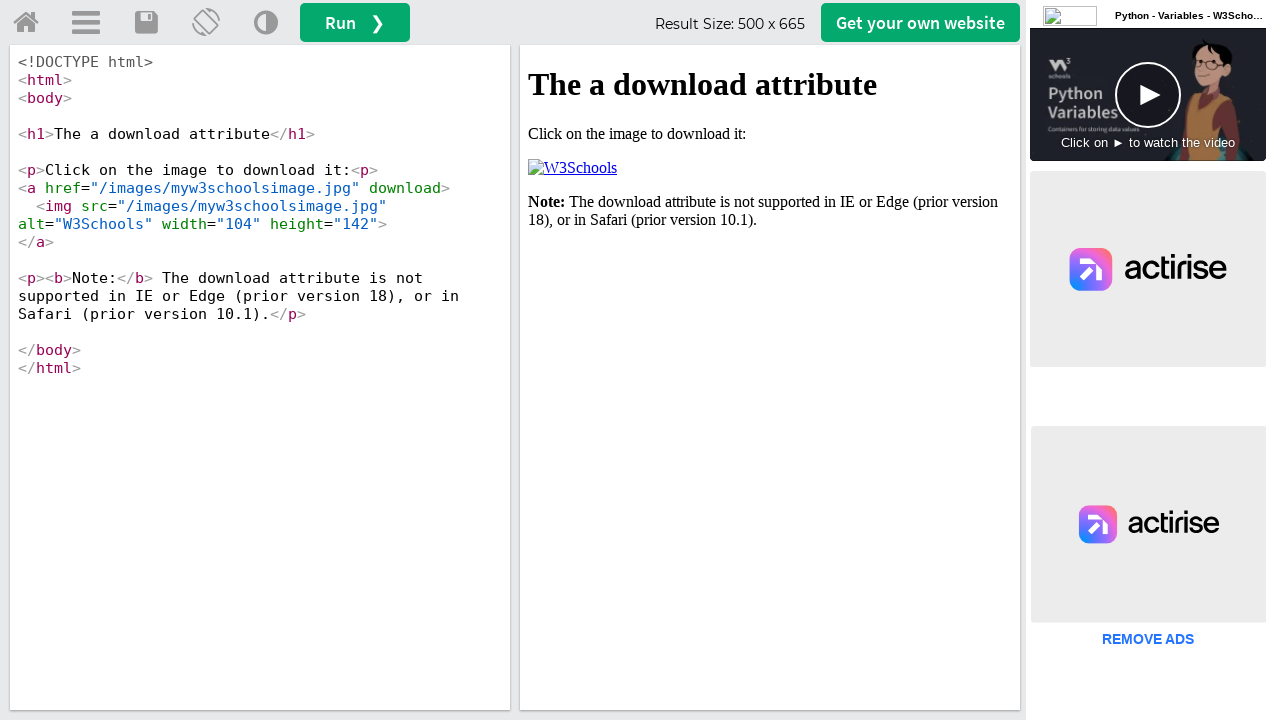

Waited 3 seconds for download to initiate
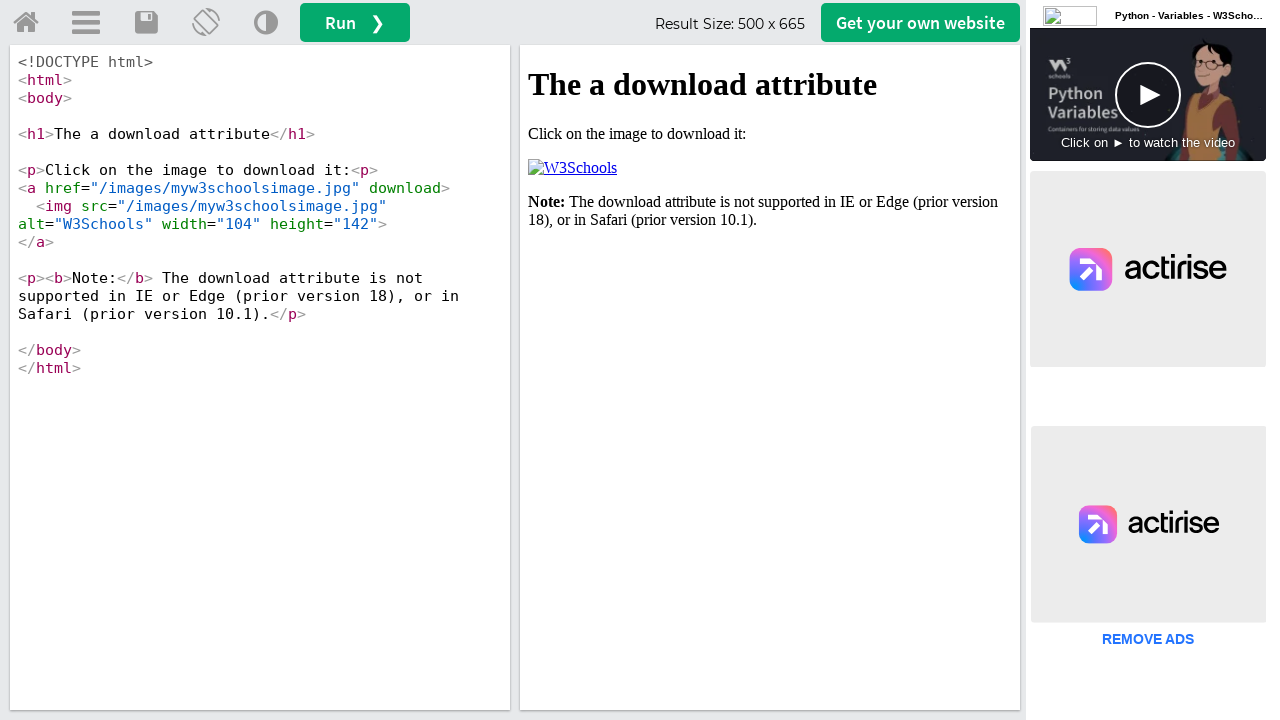

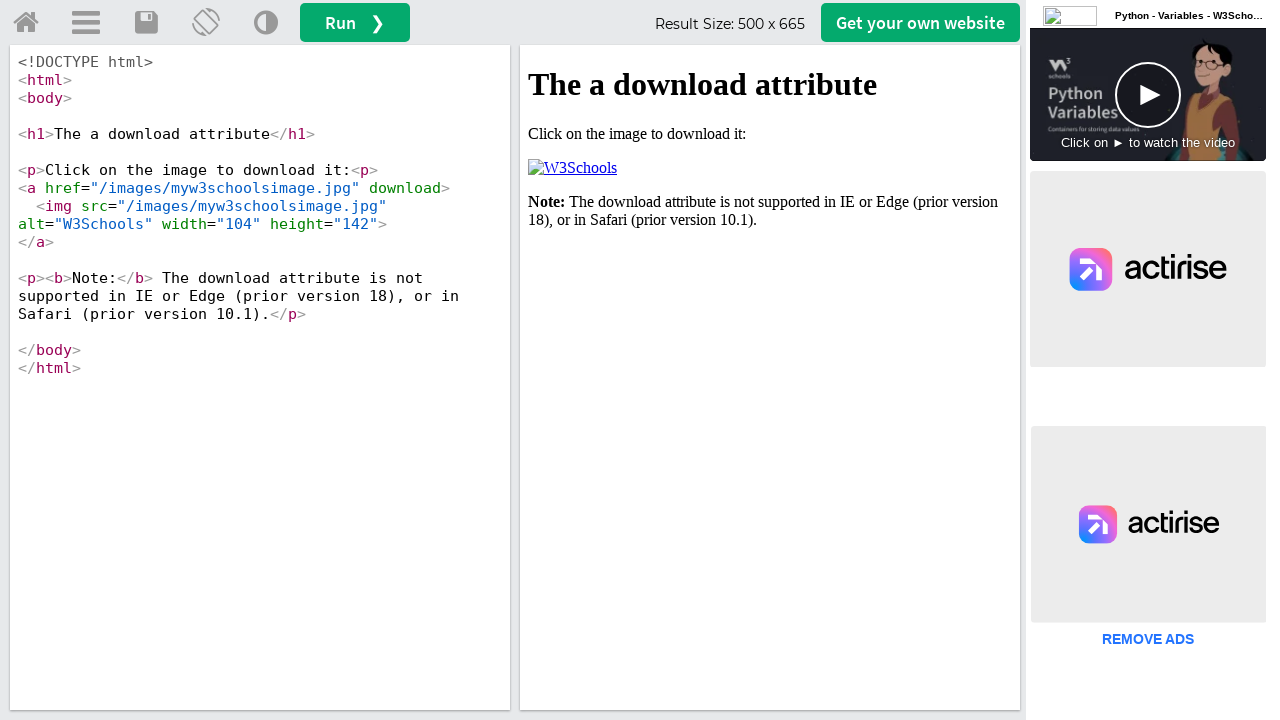